Demonstrates horizontal scrolling within a specific element on a lazy-loading demo page

Starting URL: http://ressio.github.io/lazy-load-xt/demo/horizontal.htm

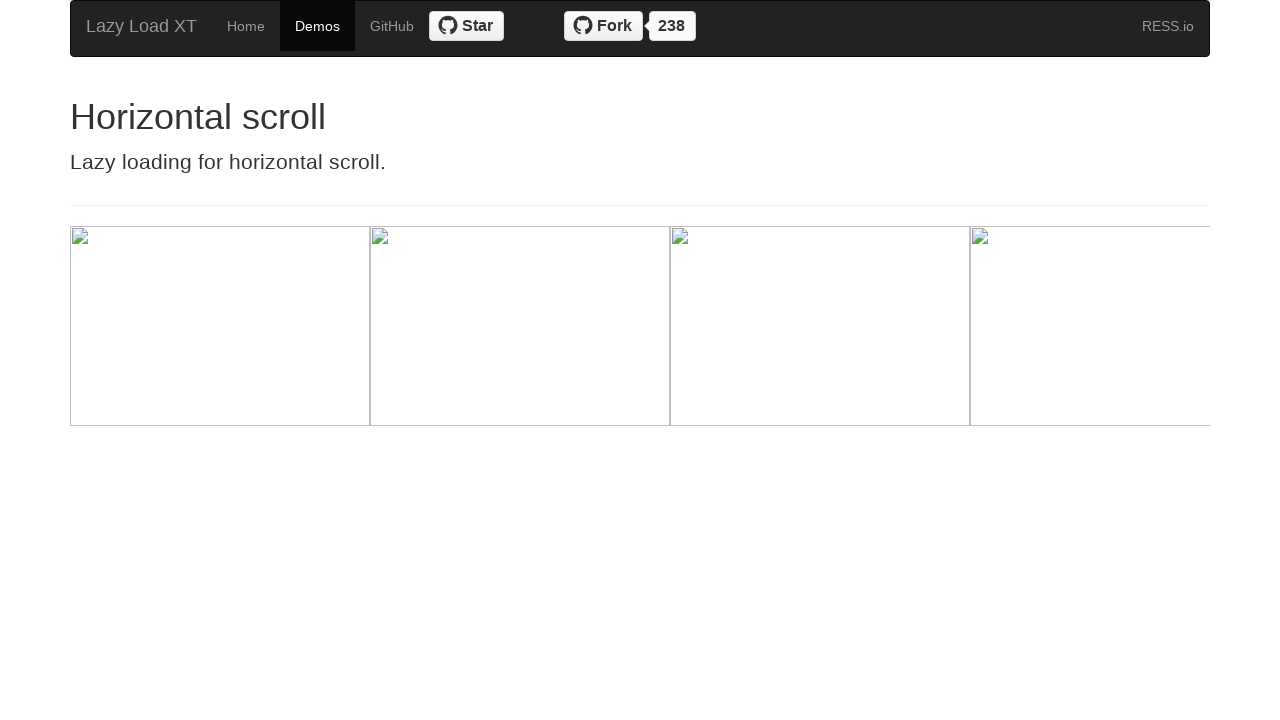

Located the scrollable wrapper element
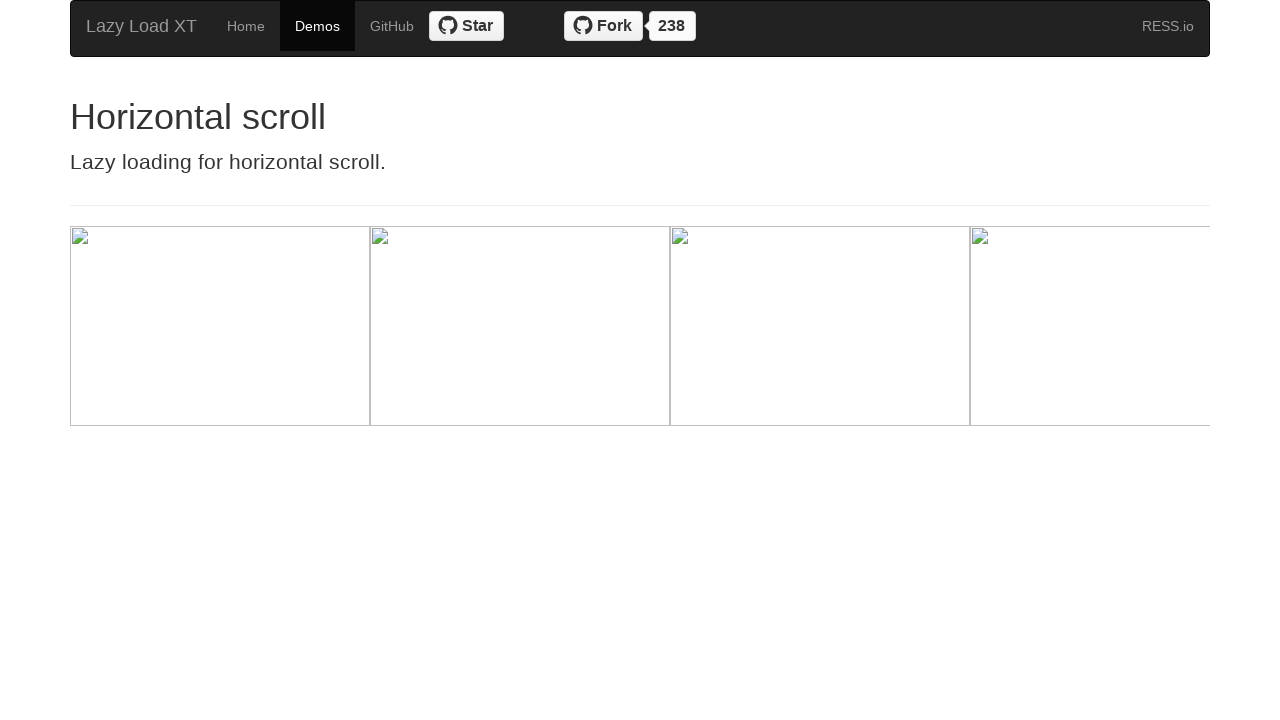

Scrolled horizontally within the wrapper element by 1000 pixels
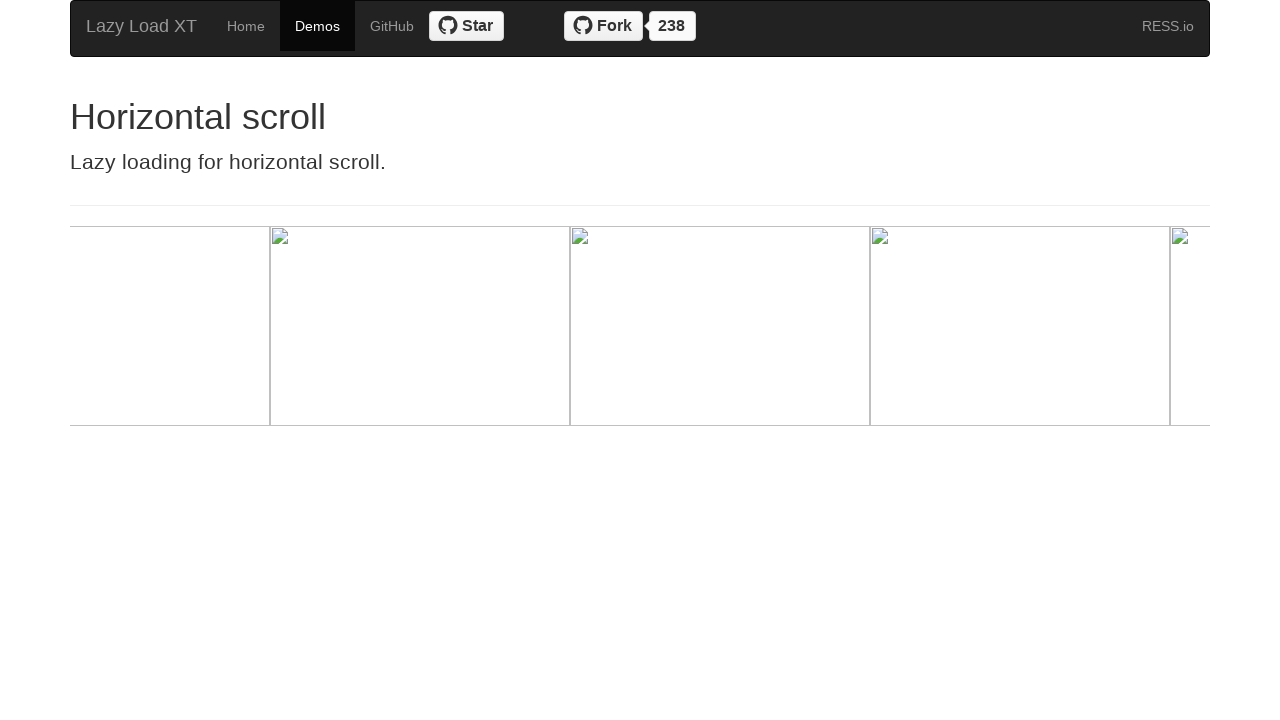

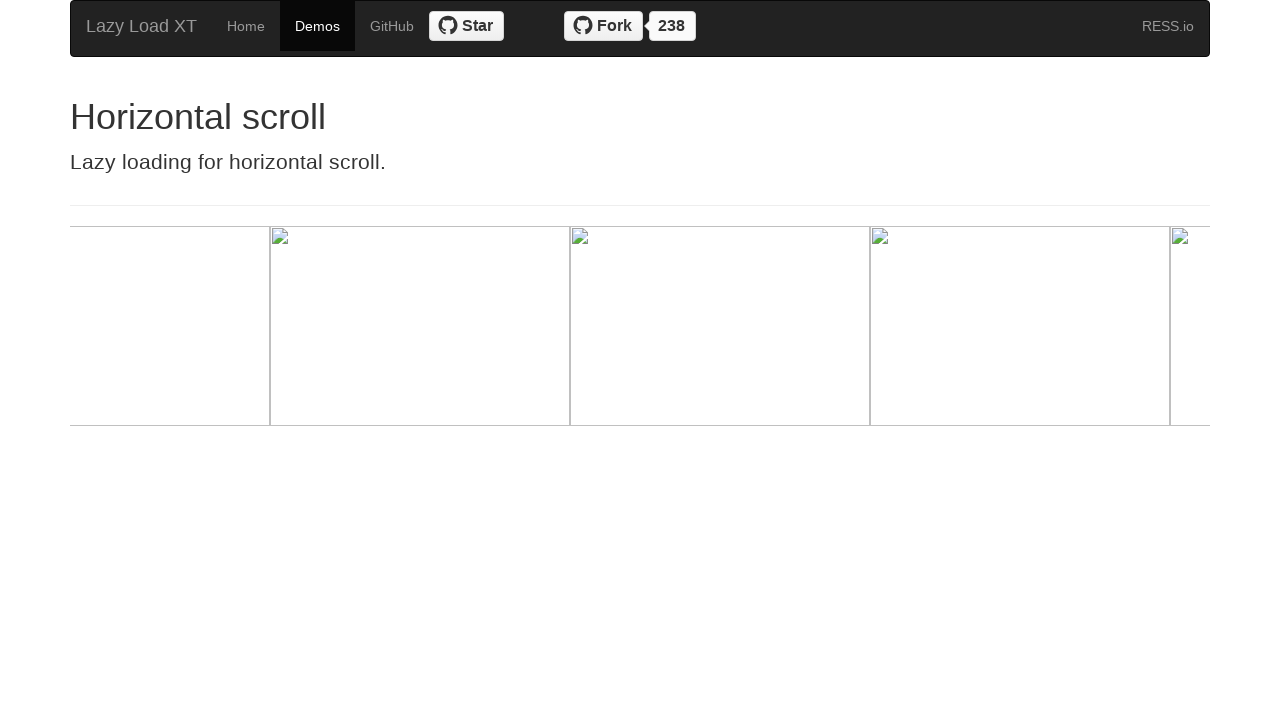